Searches for shoes on AJIO website and interacts with the search results to verify product information is displayed

Starting URL: https://www.ajio.com/

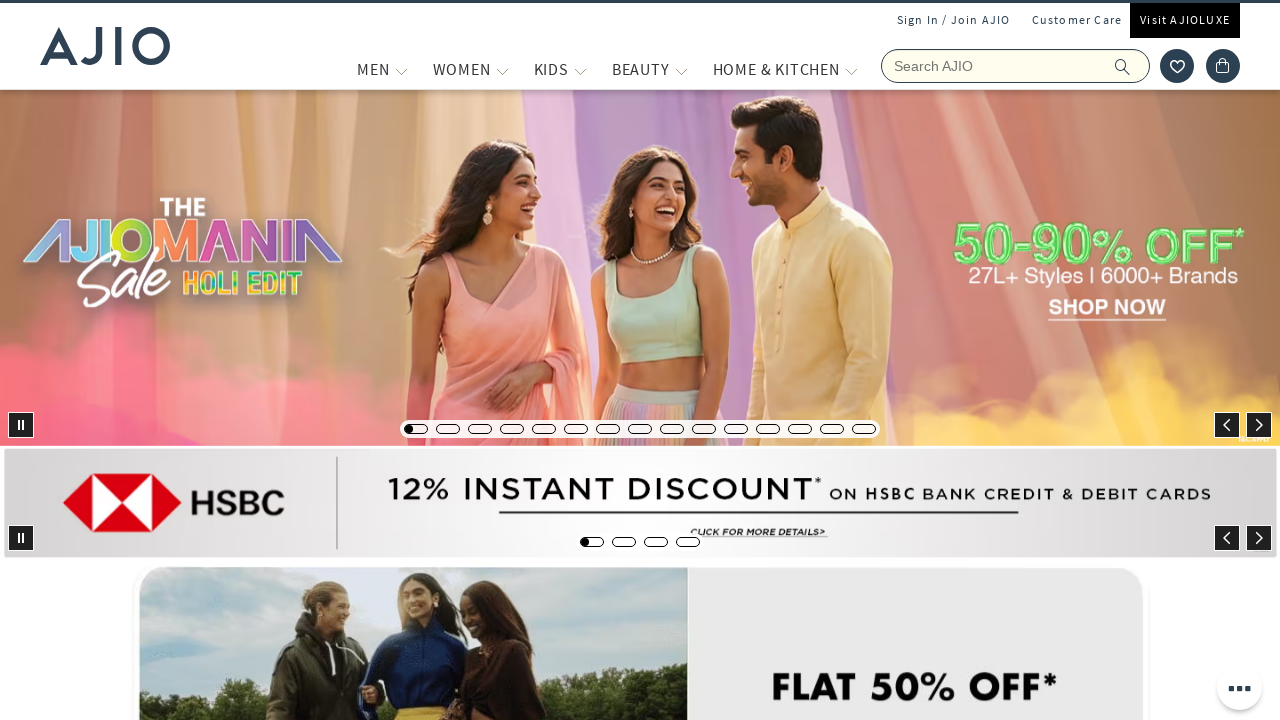

Filled search field with 'shoes' on input[placeholder='Search AJIO']
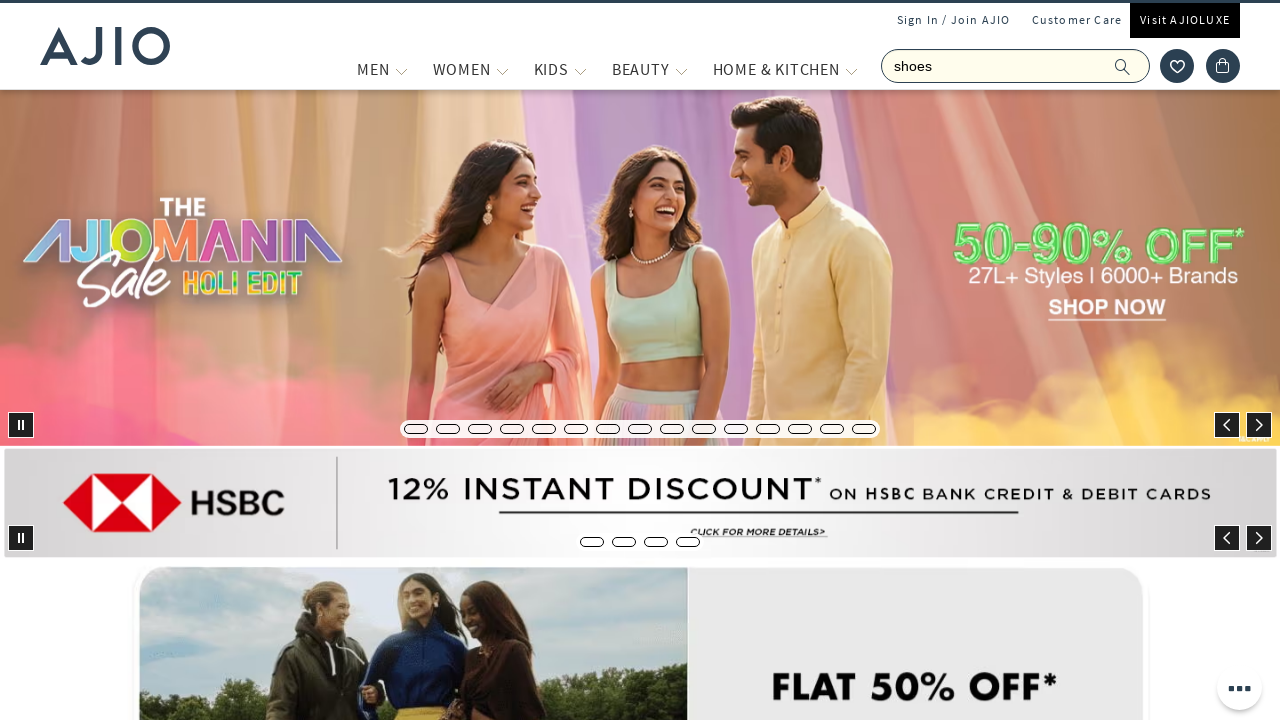

Clicked search button at (1123, 66) on span[class='ic-search']
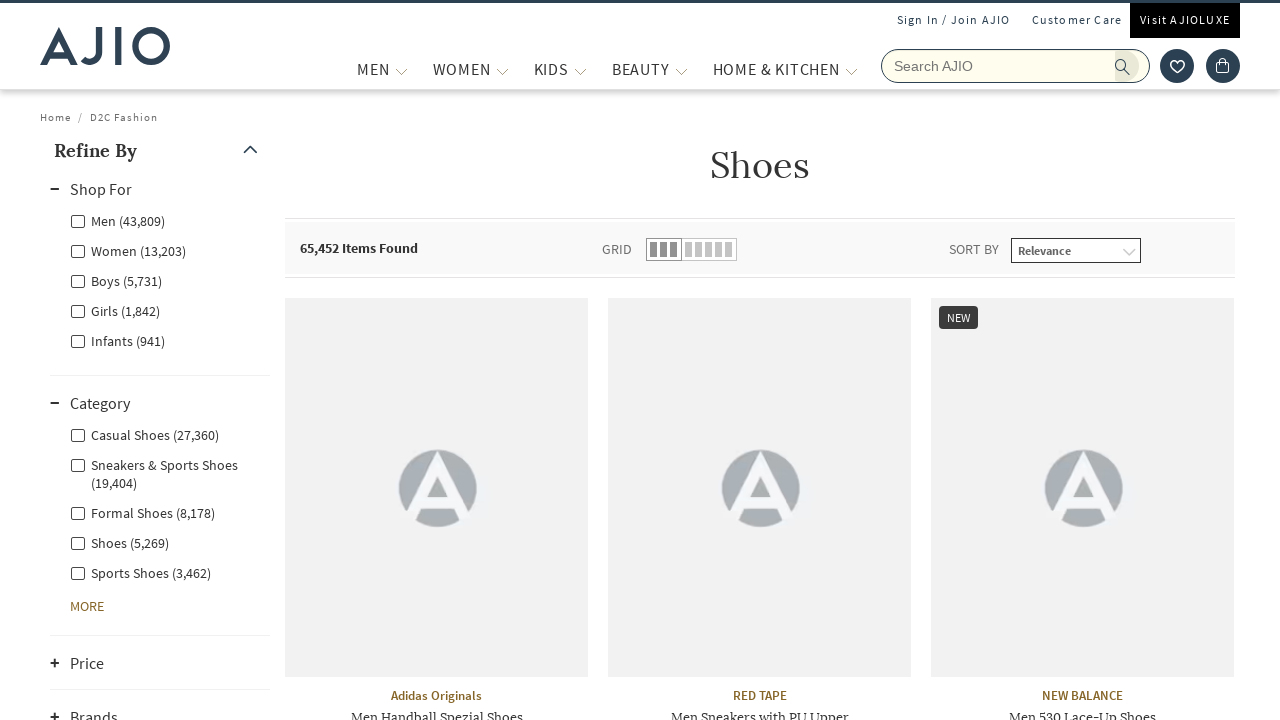

Search results loaded - product names visible
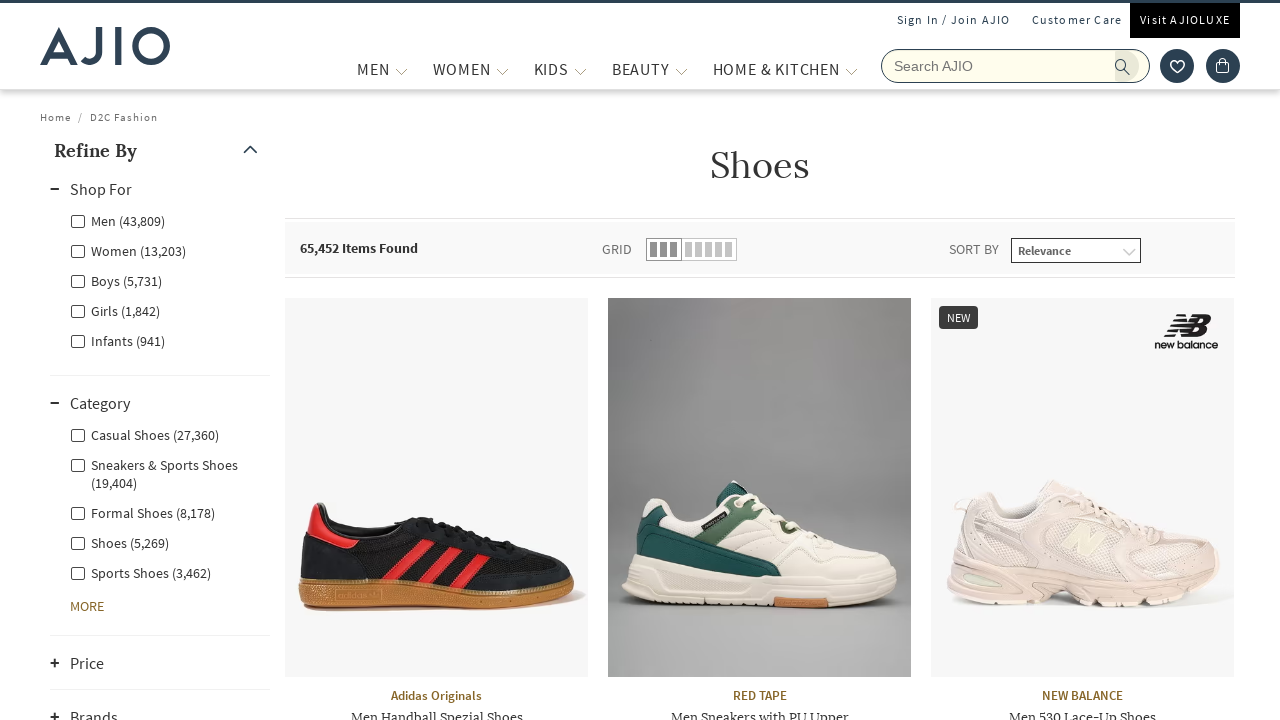

Verified product names are displayed
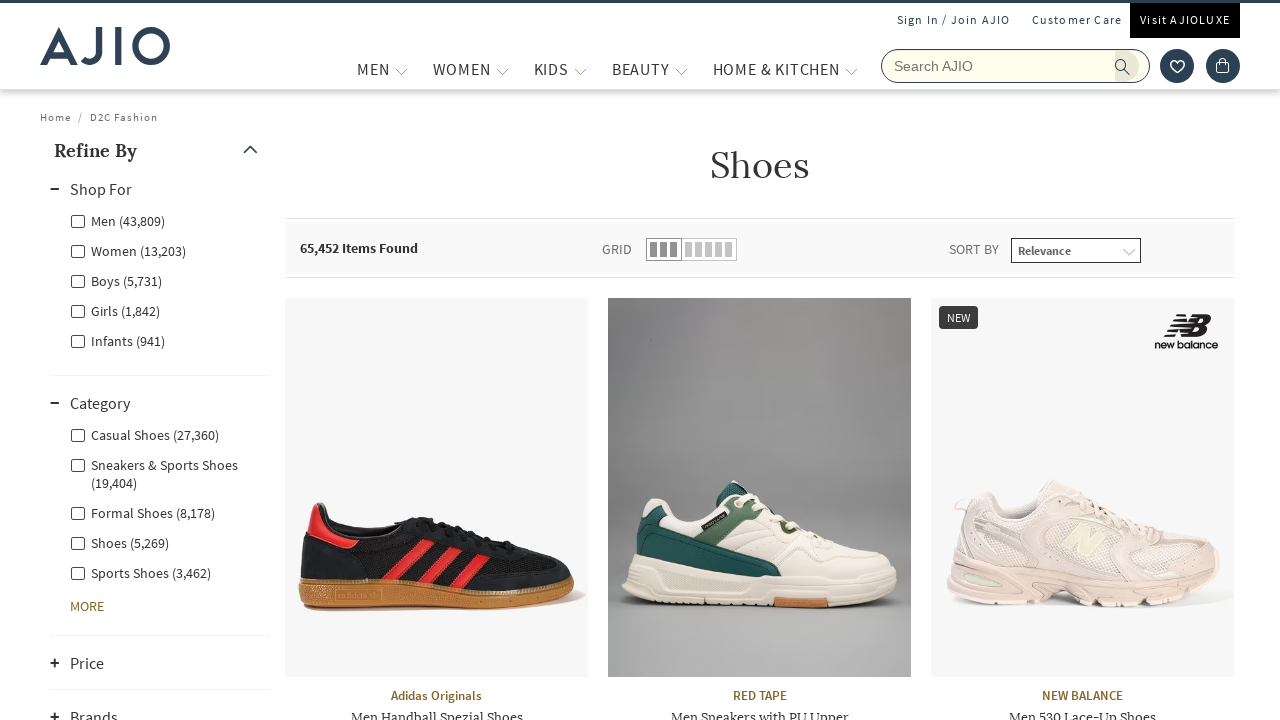

Verified product prices are displayed
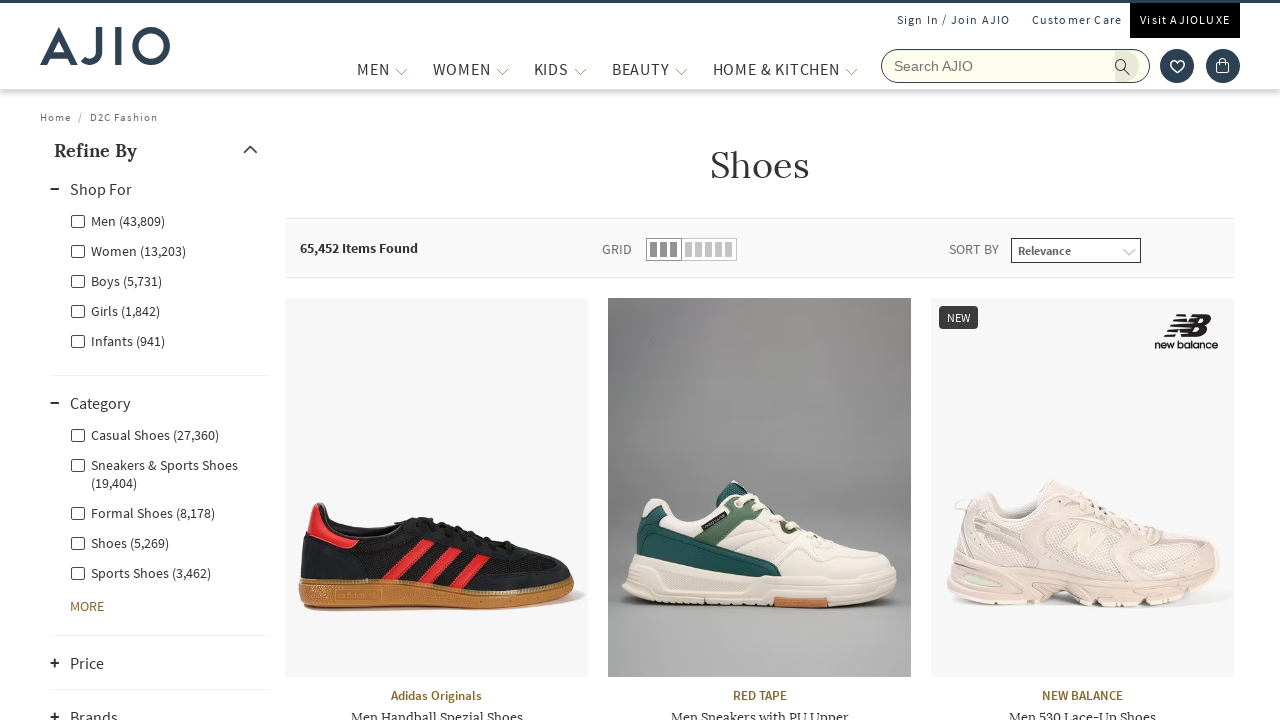

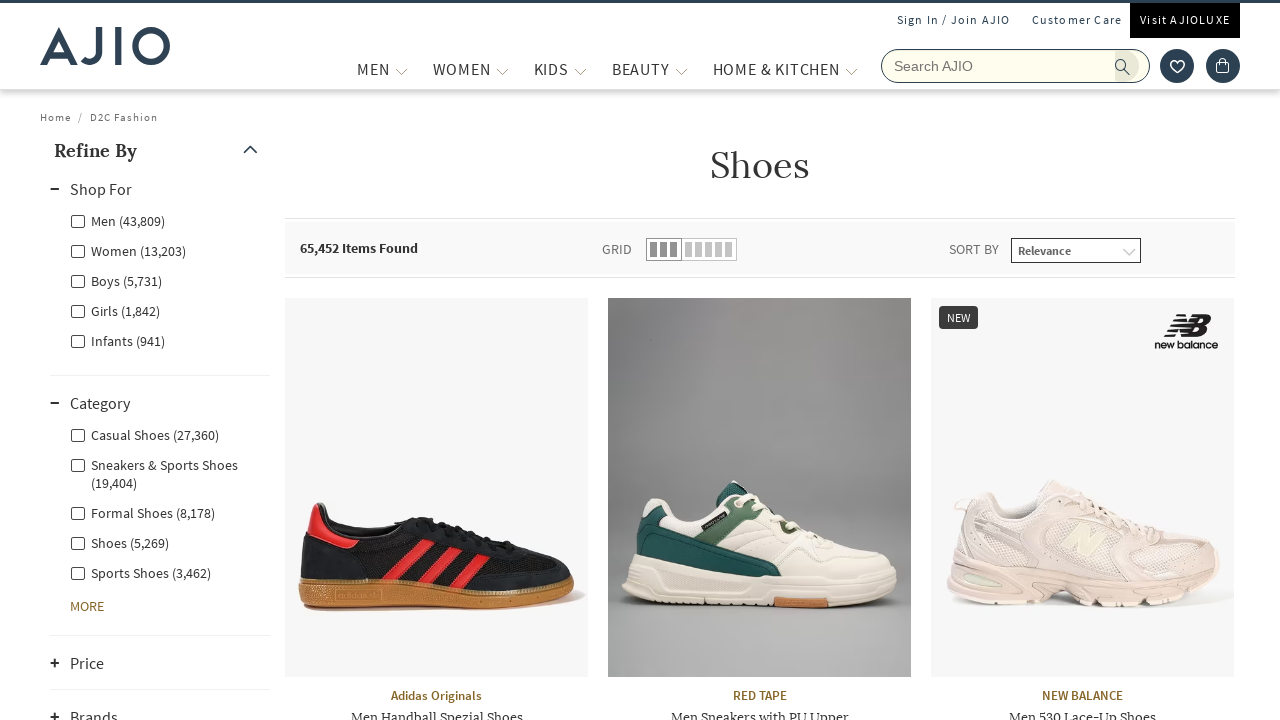